Tests dropdown selection functionality by selecting options by value and verifying the selected option text matches expected values.

Starting URL: http://the-internet.herokuapp.com/dropdown

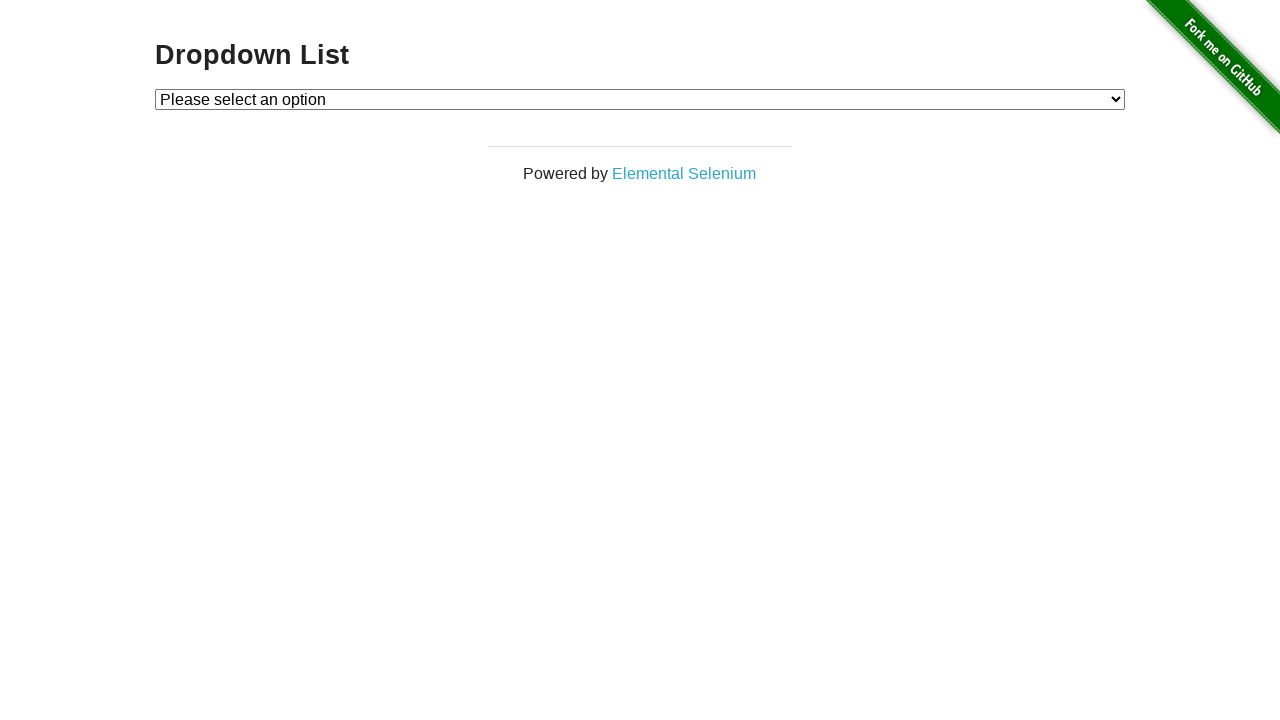

Selected dropdown option with value '1' on #dropdown
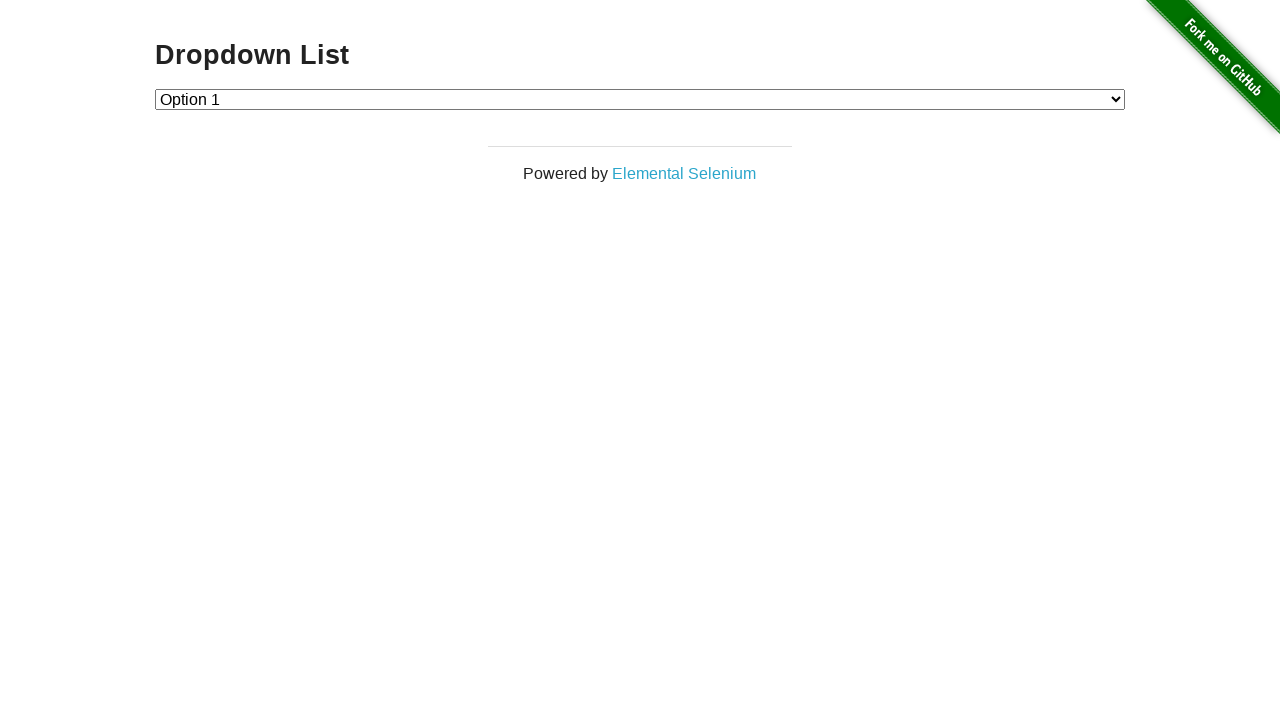

Retrieved text content of selected dropdown option
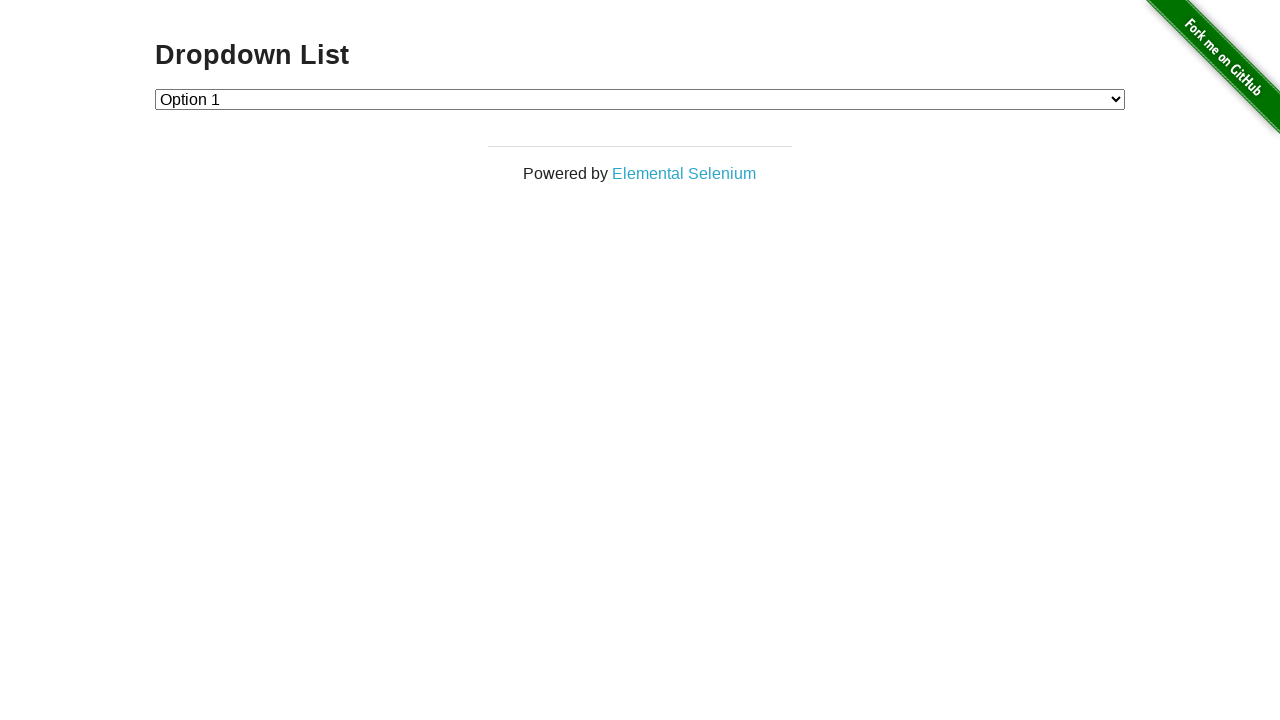

Verified selected option text matches 'Option 1'
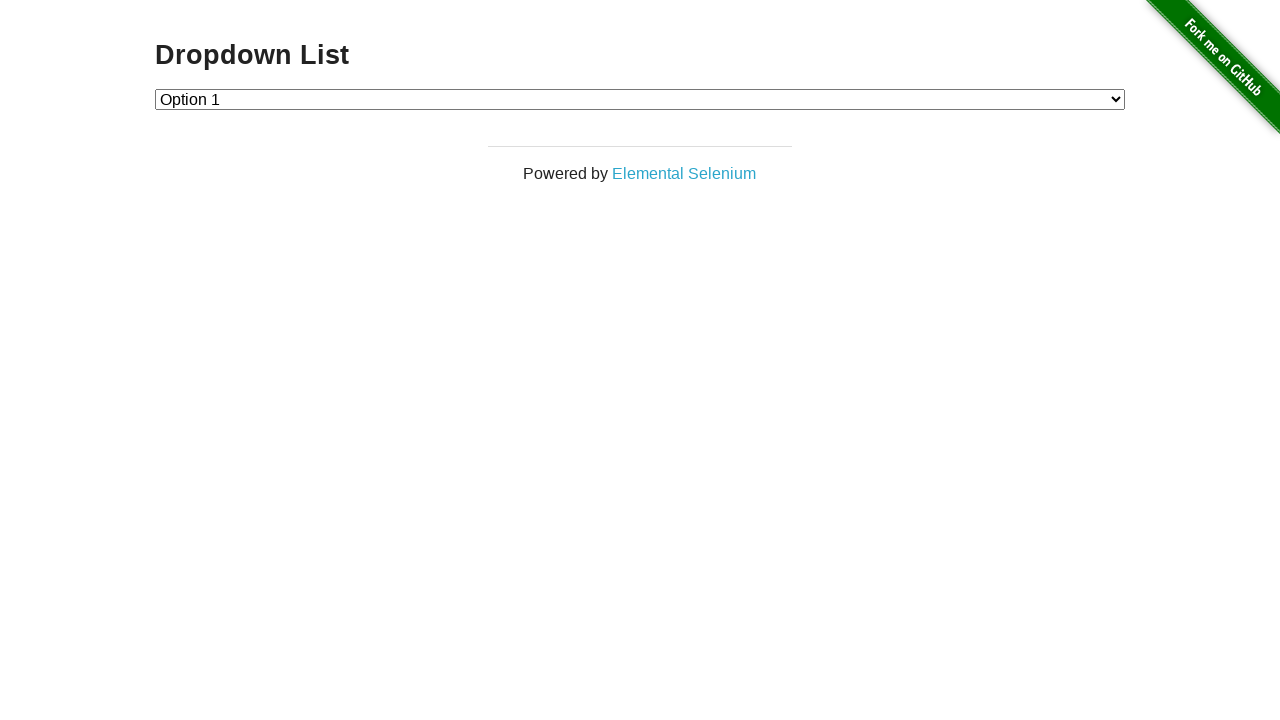

Selected dropdown option with value '2' on #dropdown
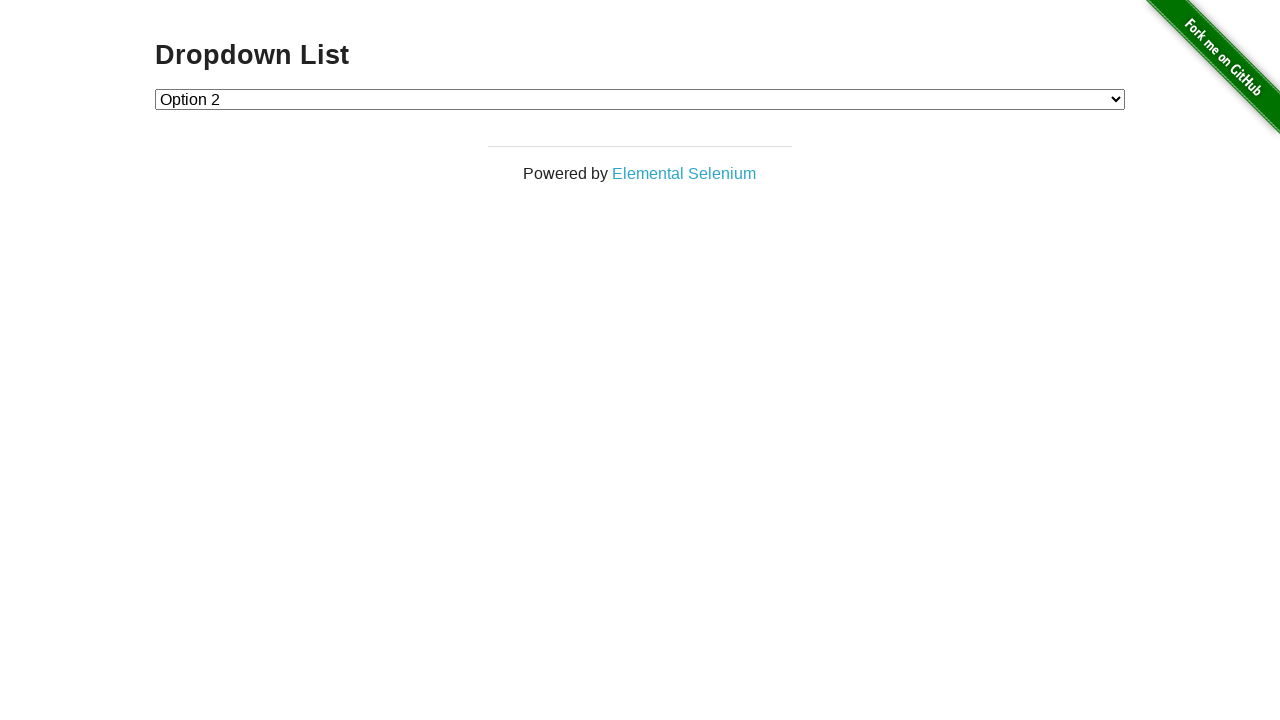

Retrieved text content of selected dropdown option
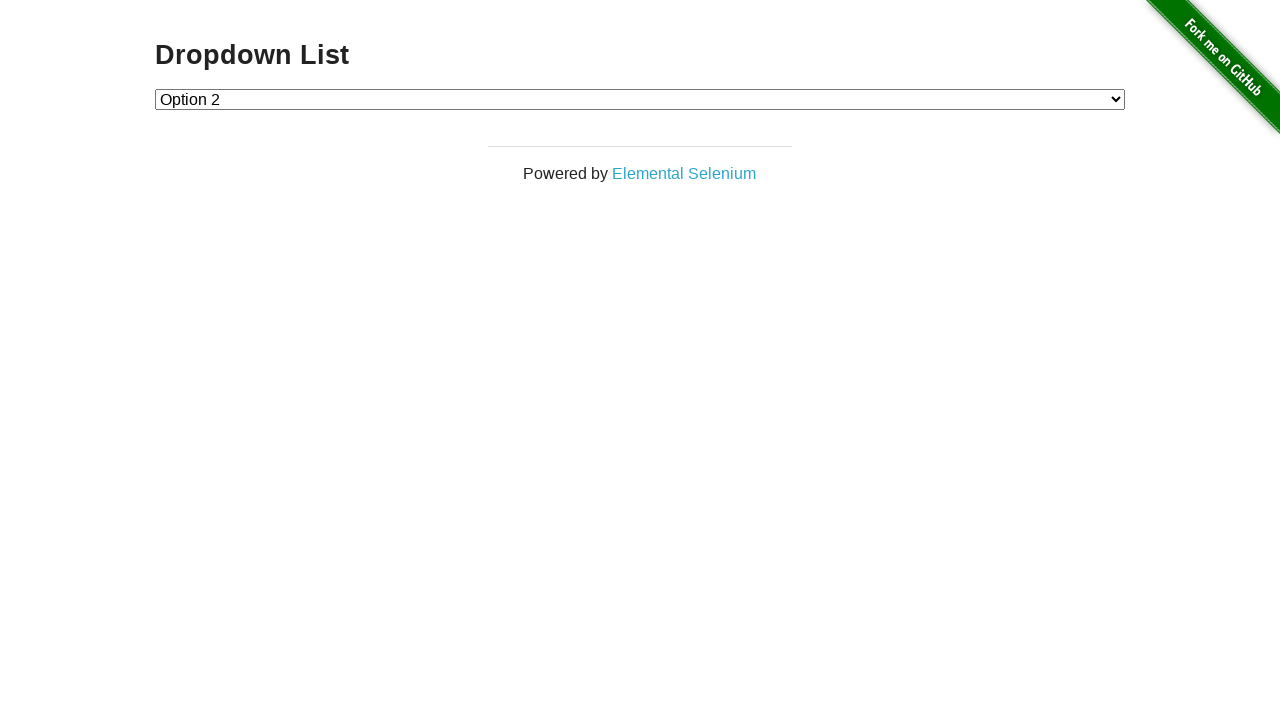

Verified selected option text matches 'Option 2'
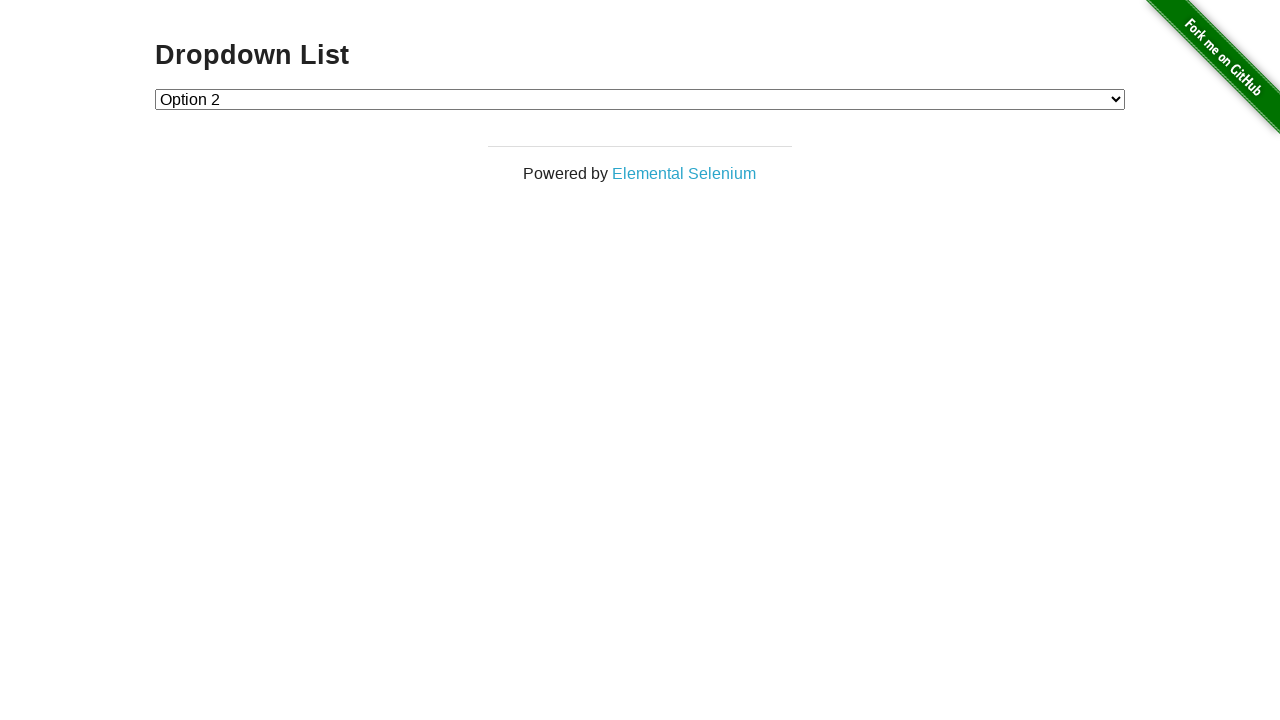

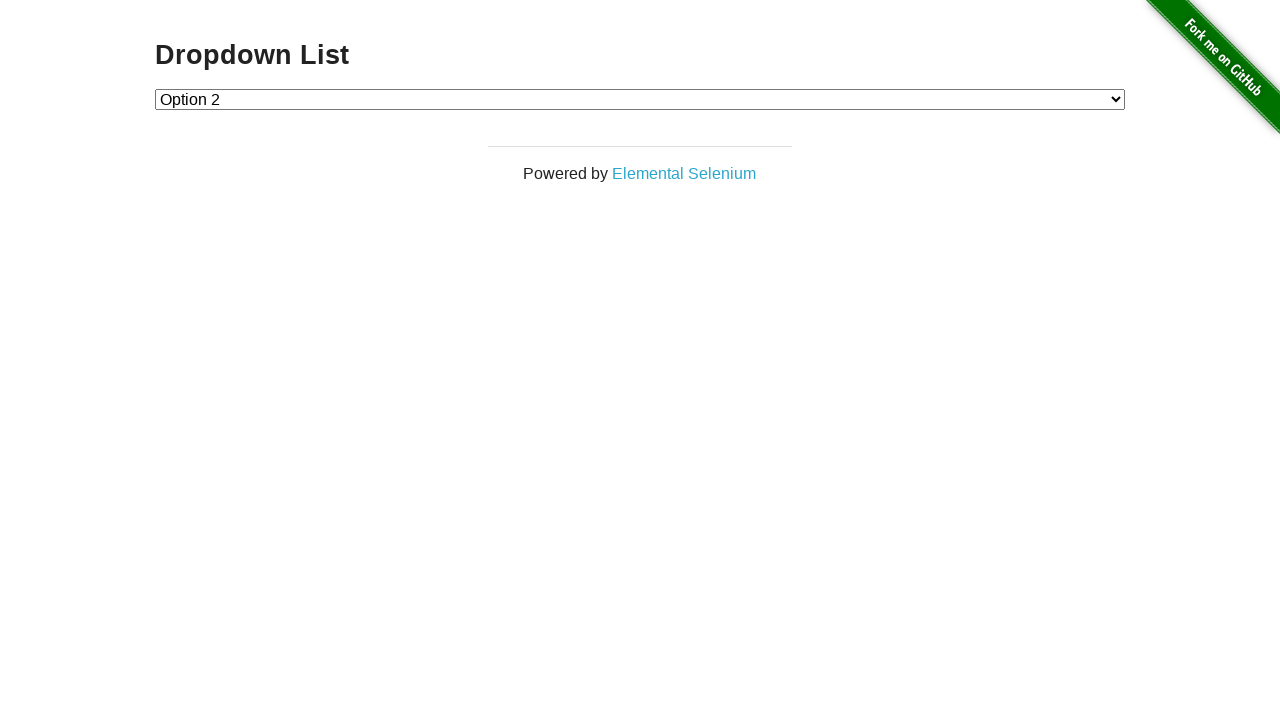